Tests click and hold functionality by clicking and holding a draggable element and moving it to a target element within an iframe

Starting URL: https://jqueryui.com/droppable/

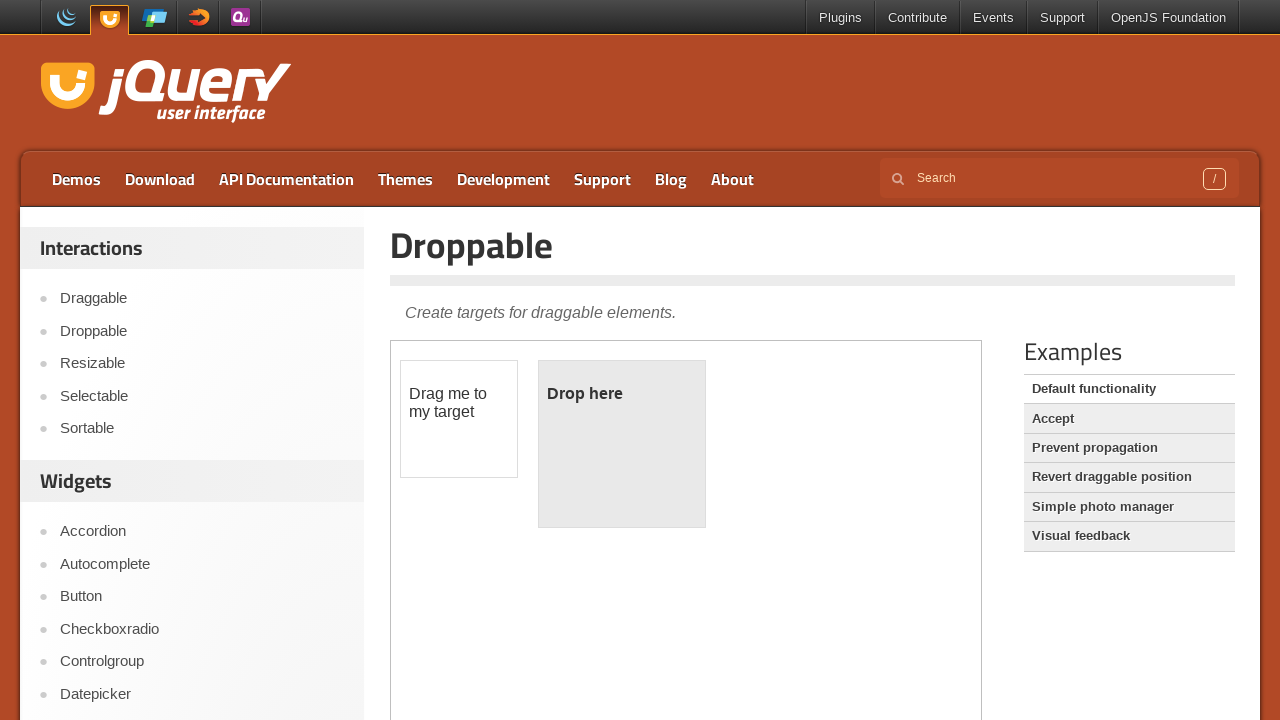

Navigated to jQuery UI droppable demo page
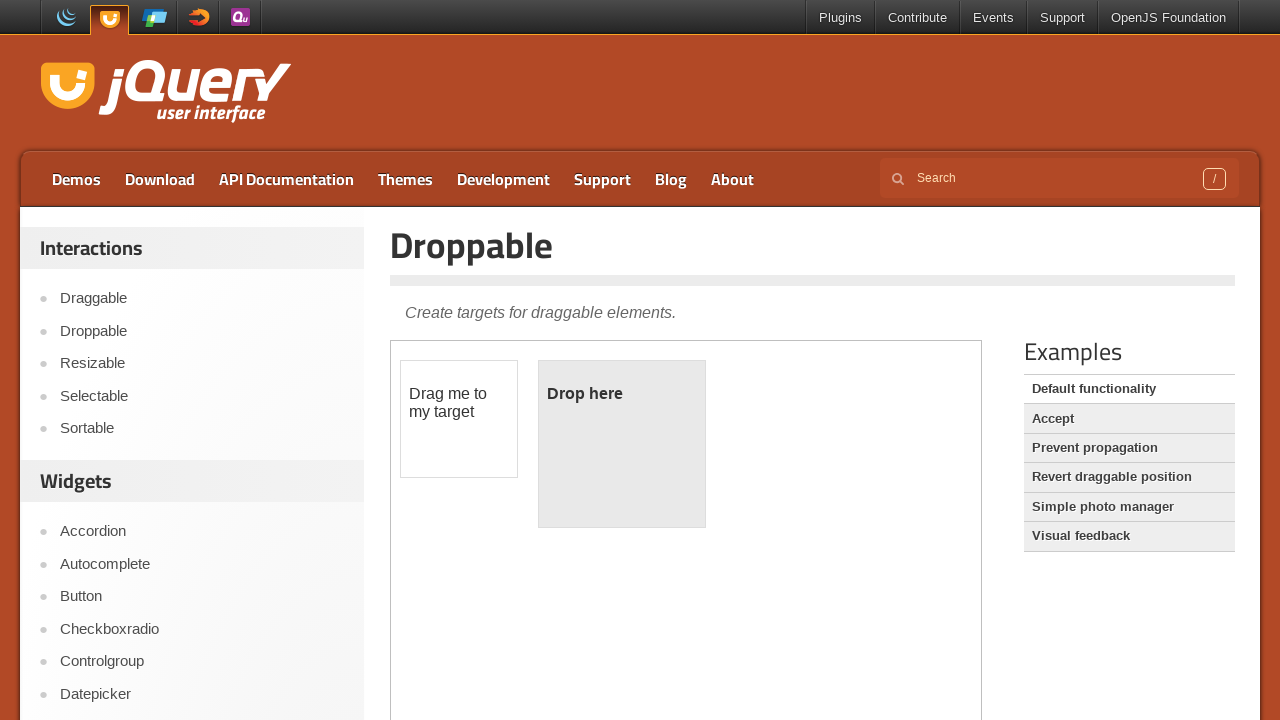

Located the demo iframe
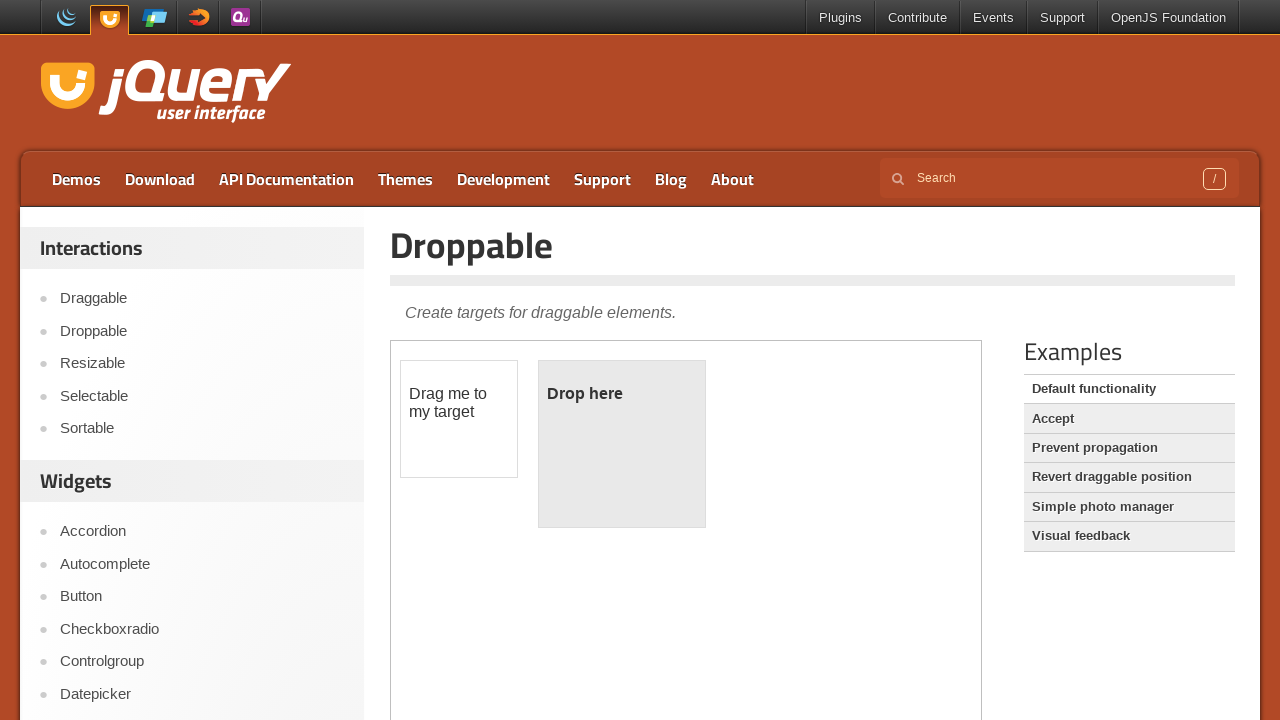

Located draggable source element in iframe
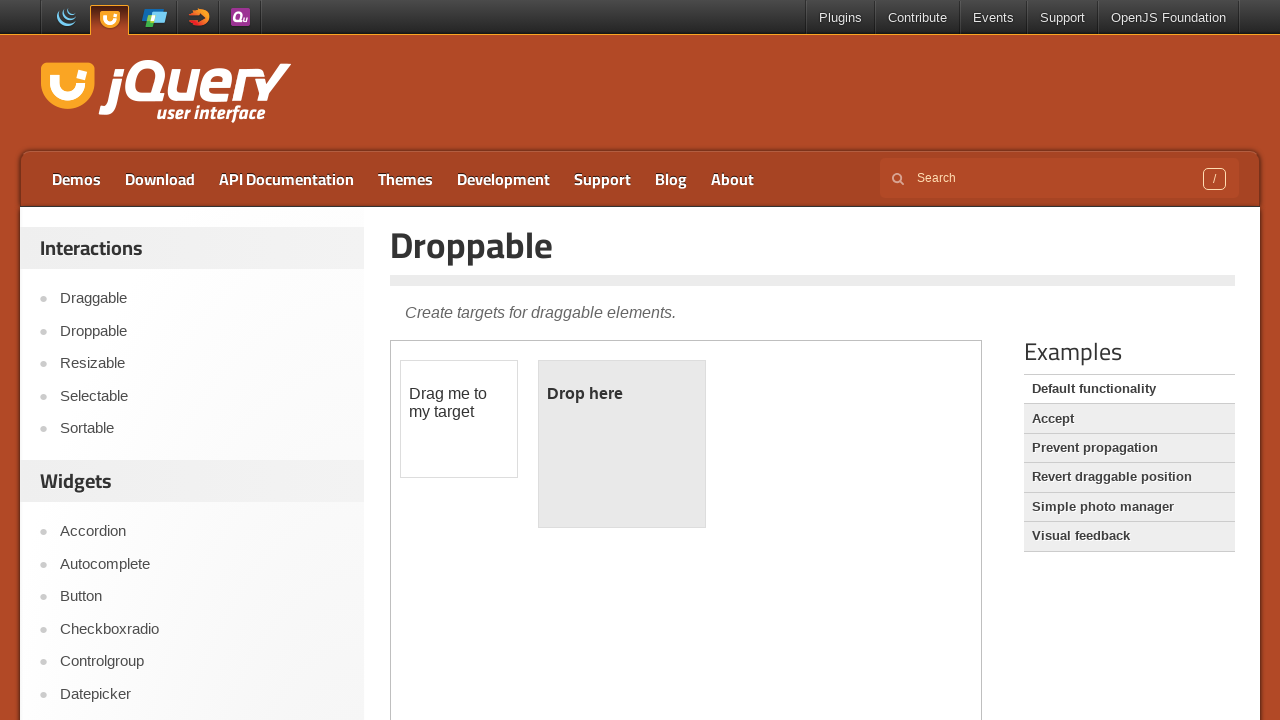

Located droppable target element in iframe
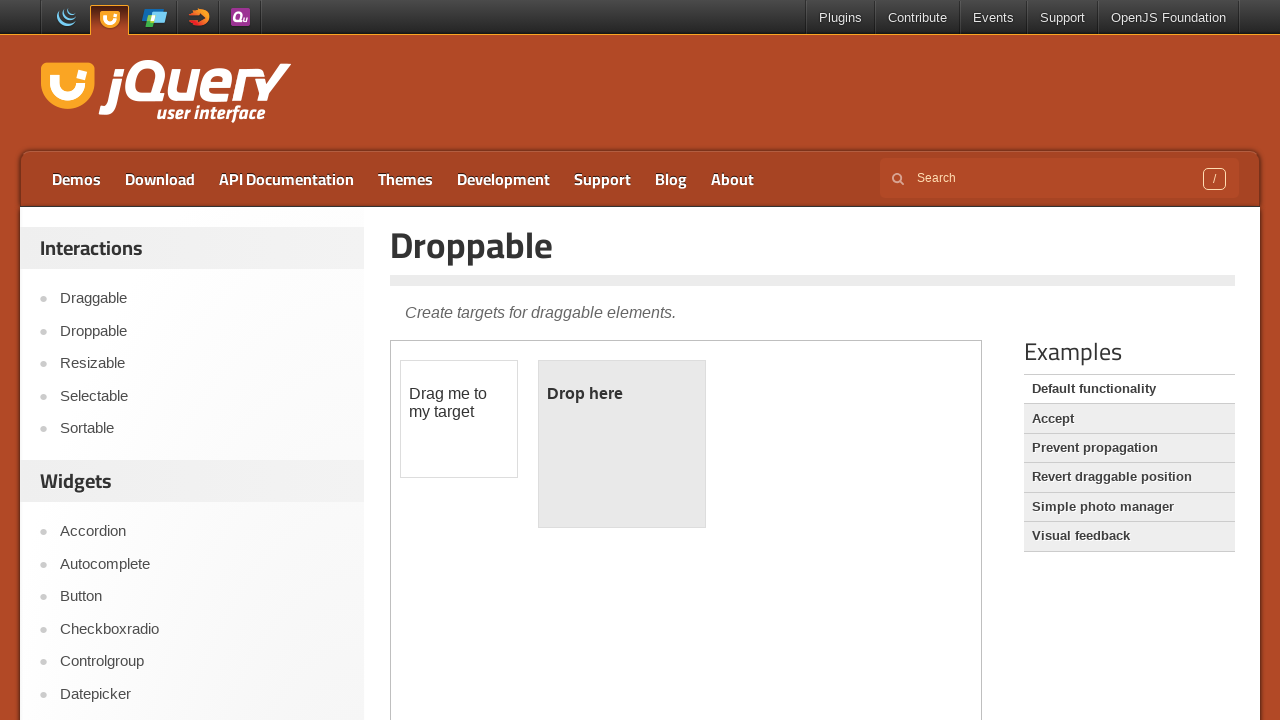

Clicked and held draggable element, then dragged it to target element at (622, 444)
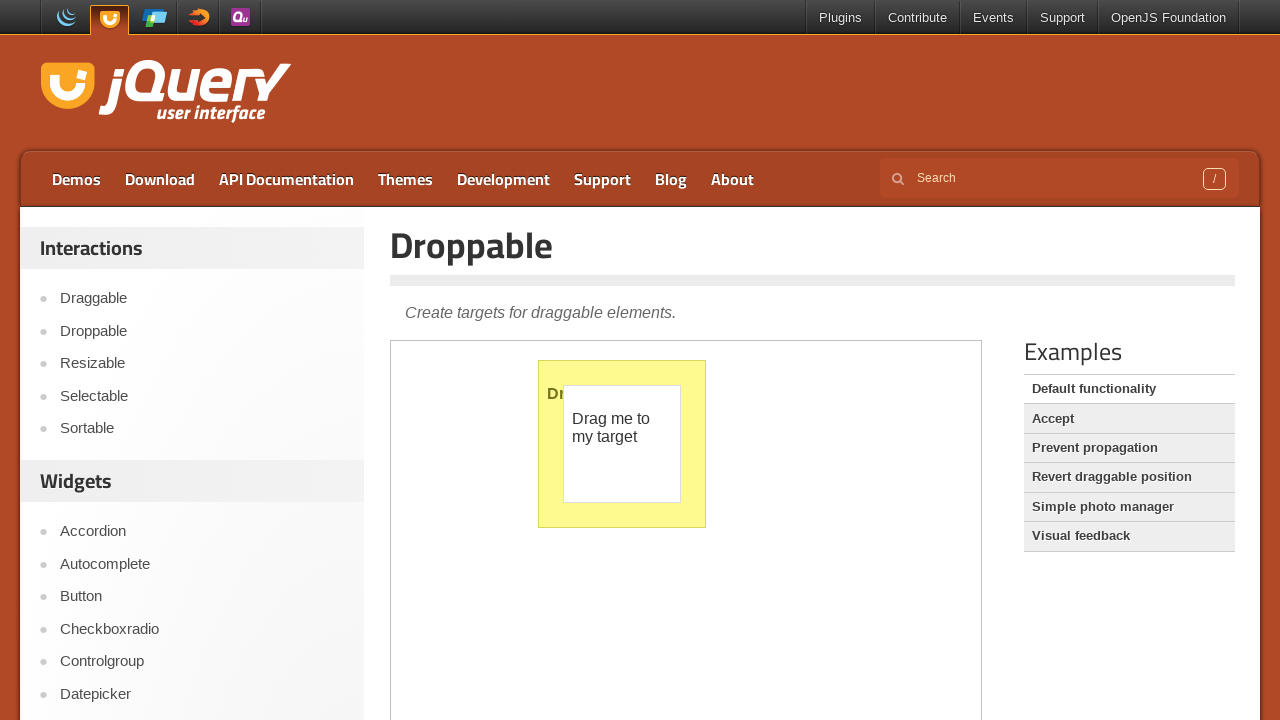

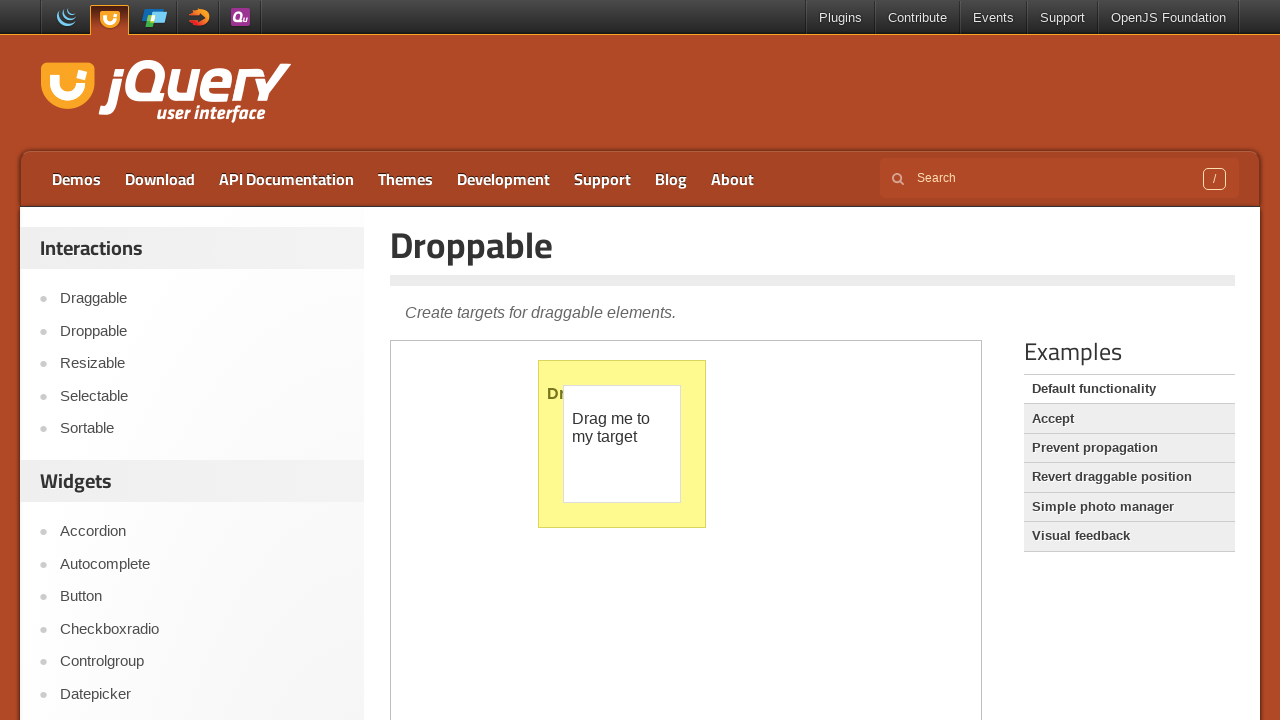